Tests file download functionality by clicking the download button on a file download demo page. The original test also verified PDF content, but that requires local file system access.

Starting URL: https://demo.automationtesting.in/FileDownload.html

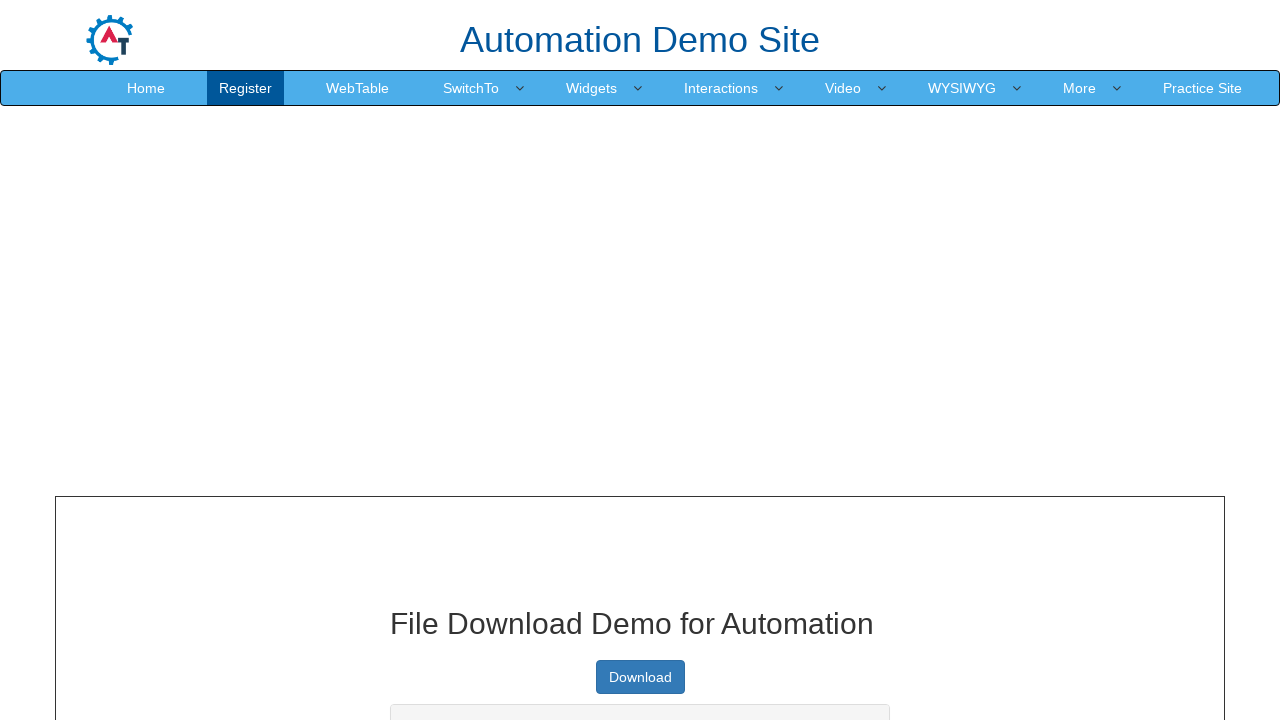

Clicked the primary download button to initiate PDF download at (640, 677) on .btn-primary
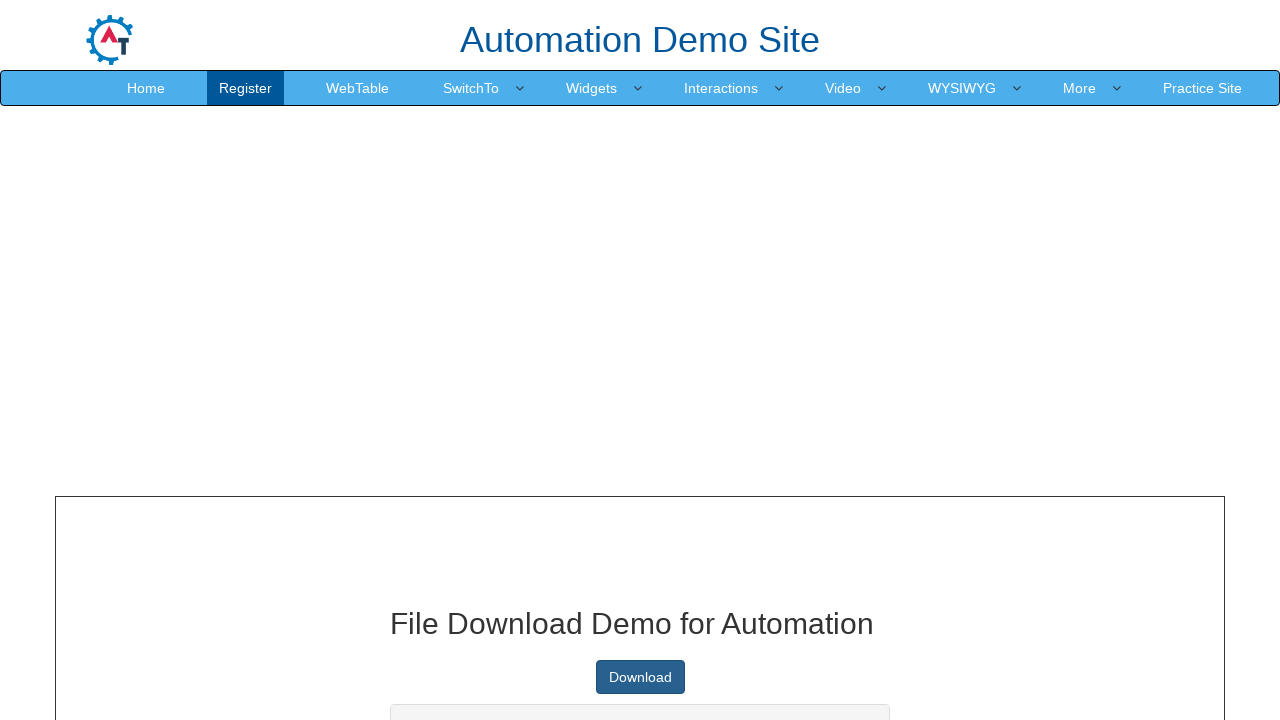

Waited 2 seconds for the download to initiate
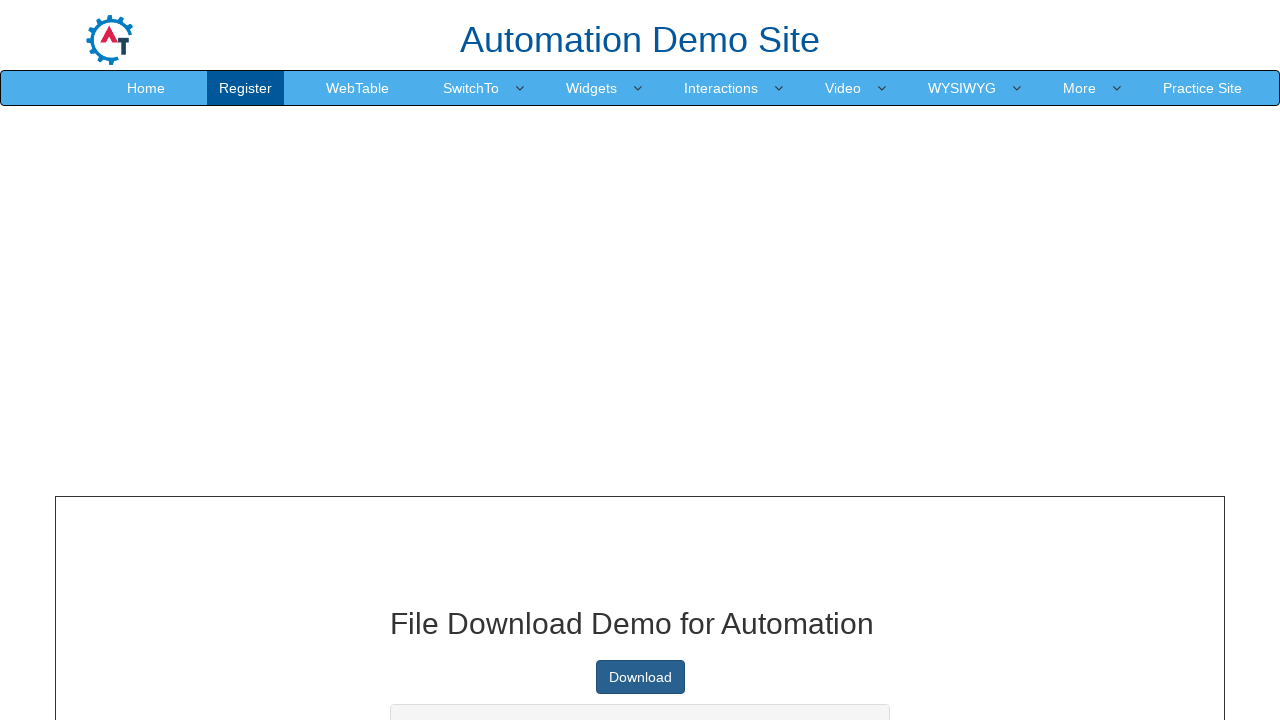

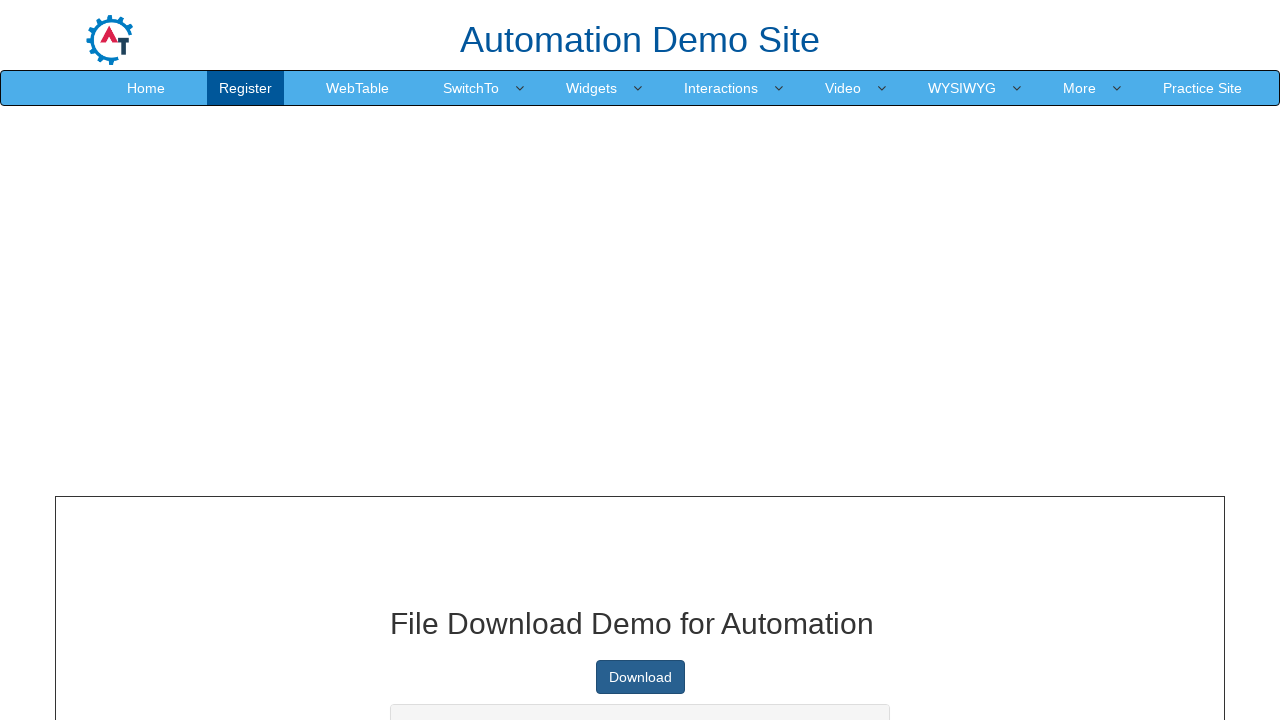